Tests search functionality by entering a search term and pressing Enter to submit the search

Starting URL: https://ecommerce-playground.lambdatest.io/

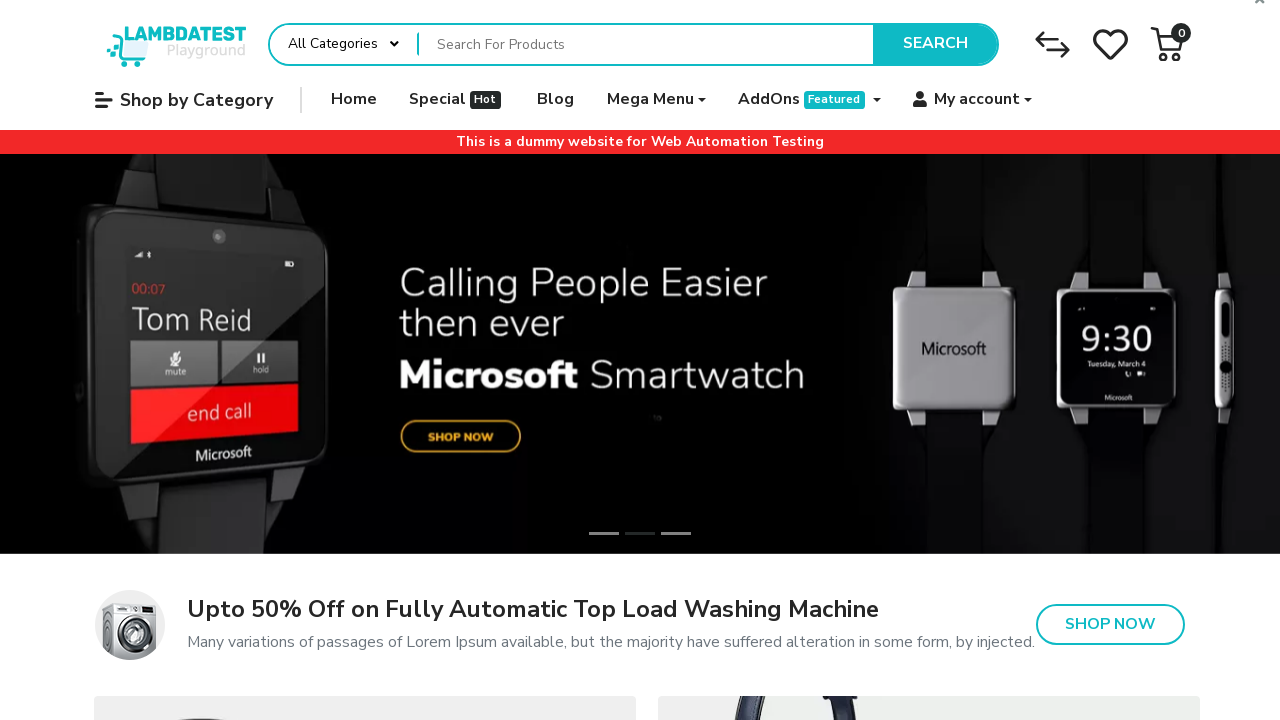

Filled search box with 'iphone' on input[name='search']
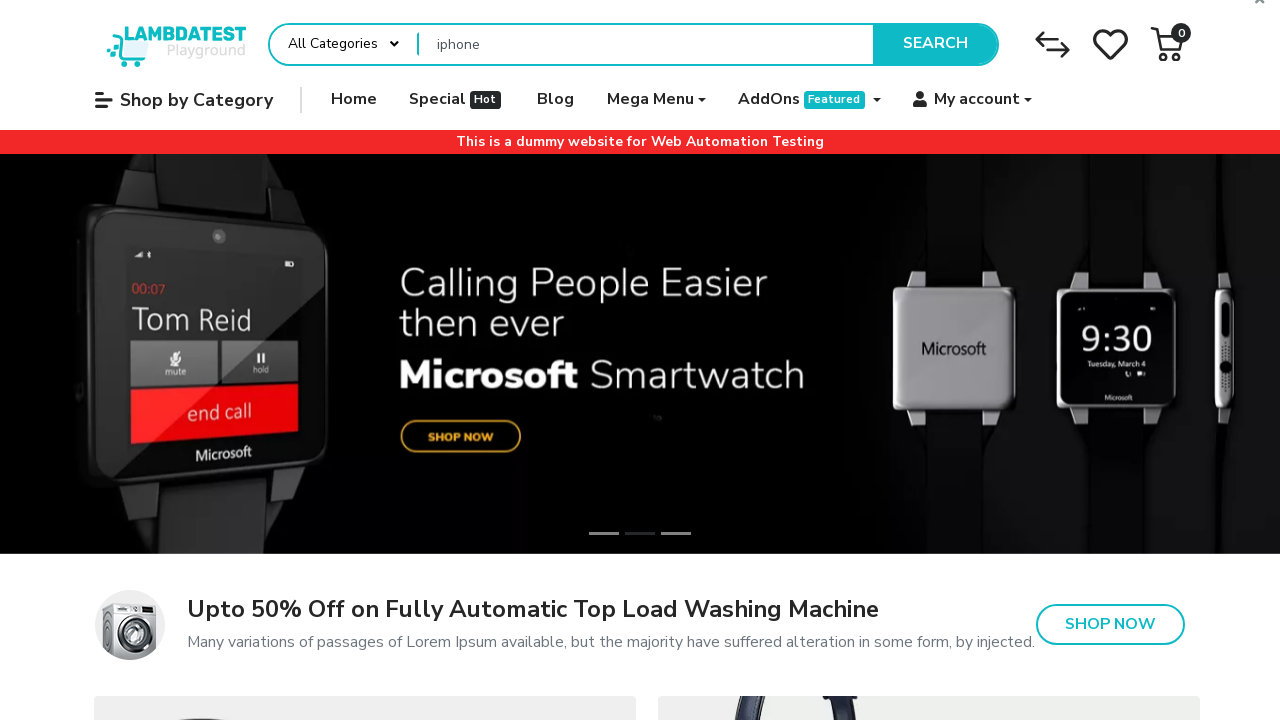

Pressed Enter to submit search for 'iphone' on input[name='search']
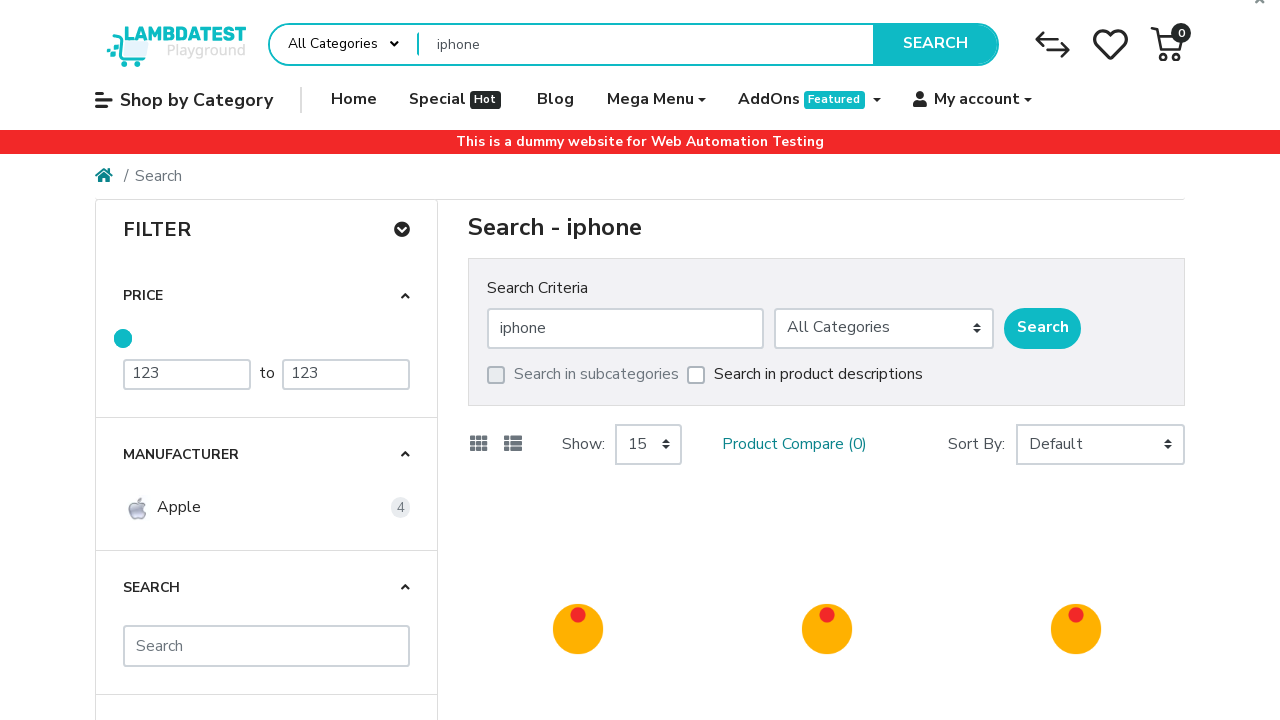

Waited for search results page to load (networkidle)
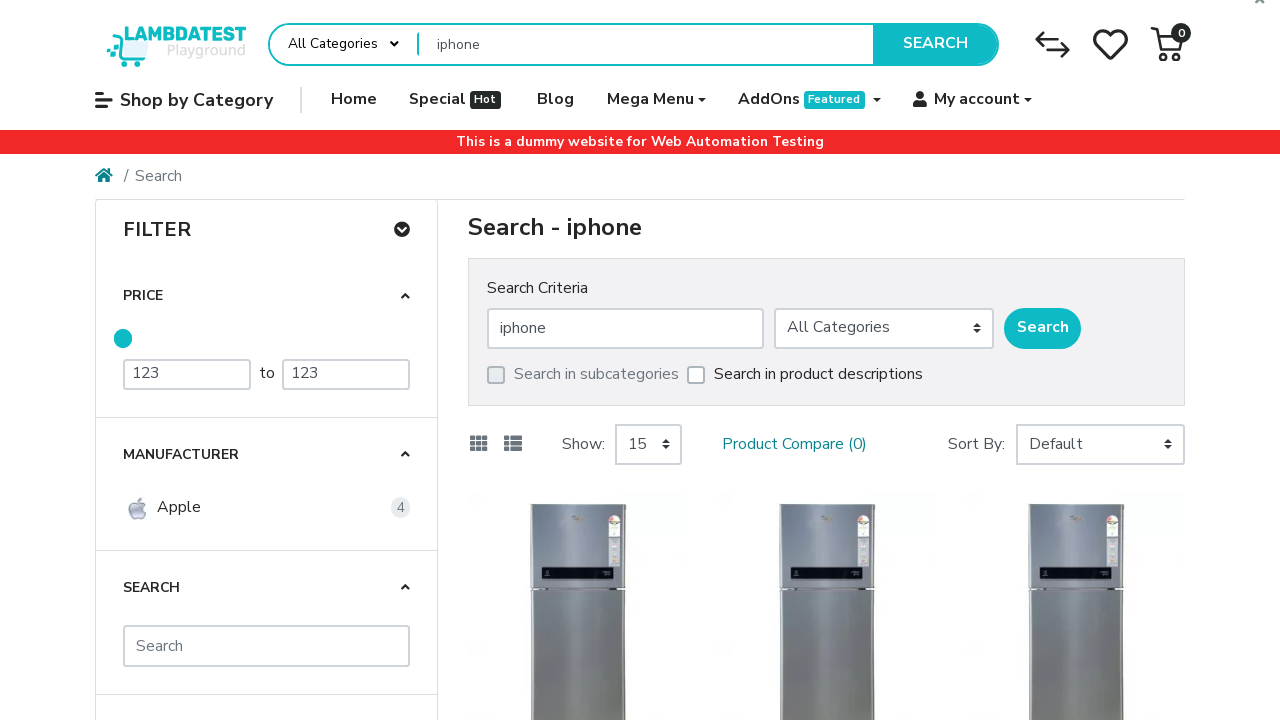

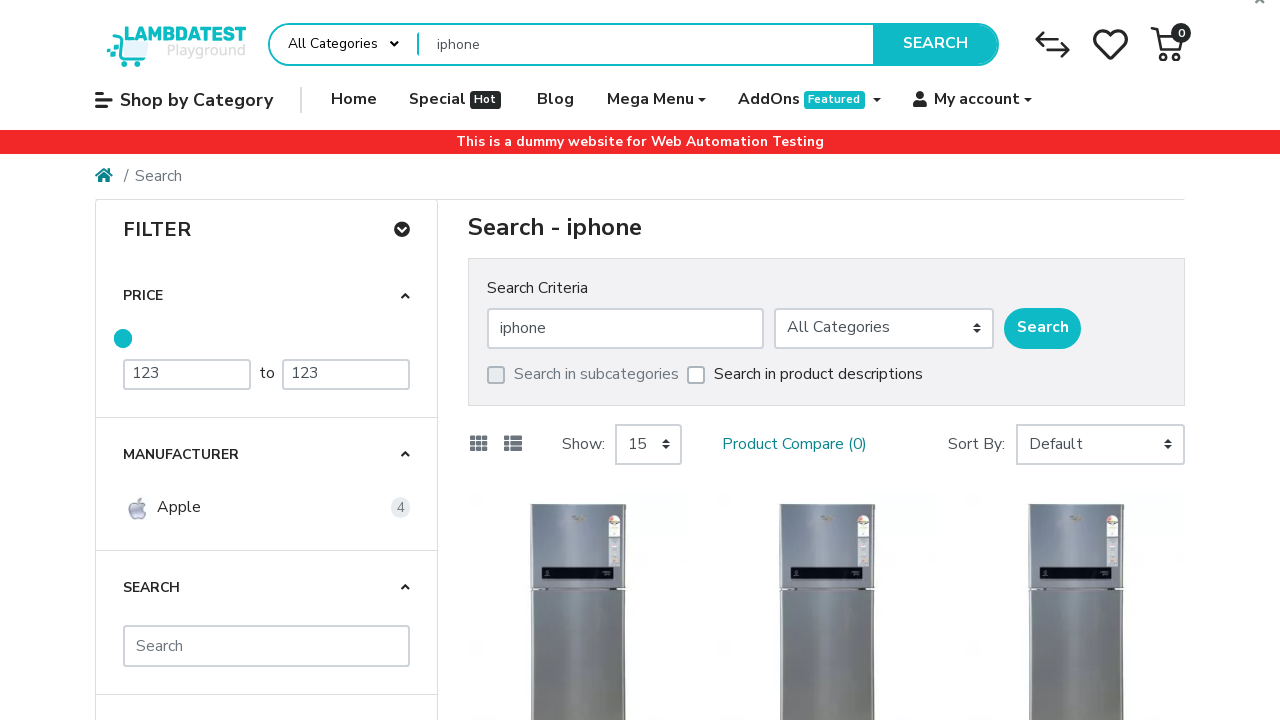